Tests radio button selection functionality by clicking on "Yes" and "Impressive" radio buttons and verifying the selection message is displayed correctly. Also checks if the "No" radio button is enabled/disabled.

Starting URL: https://demoqa.com/radio-button

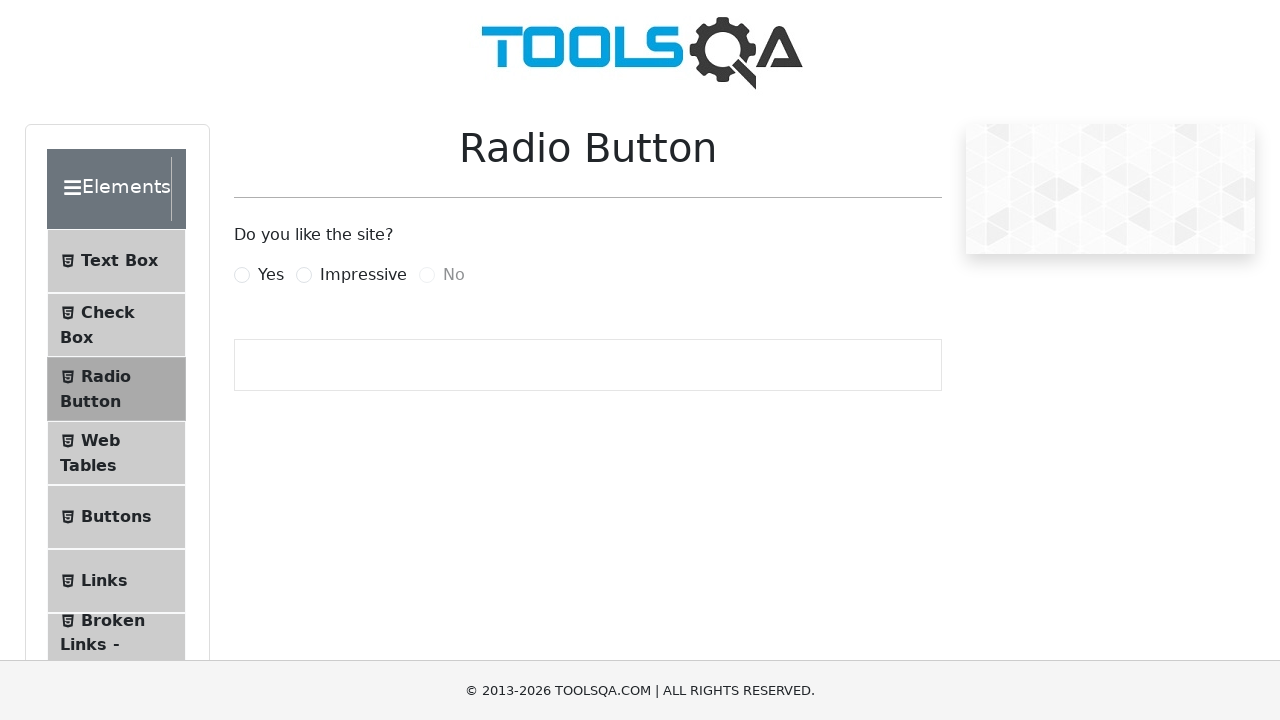

Clicked 'Yes' radio button at (271, 275) on label[for='yesRadio']
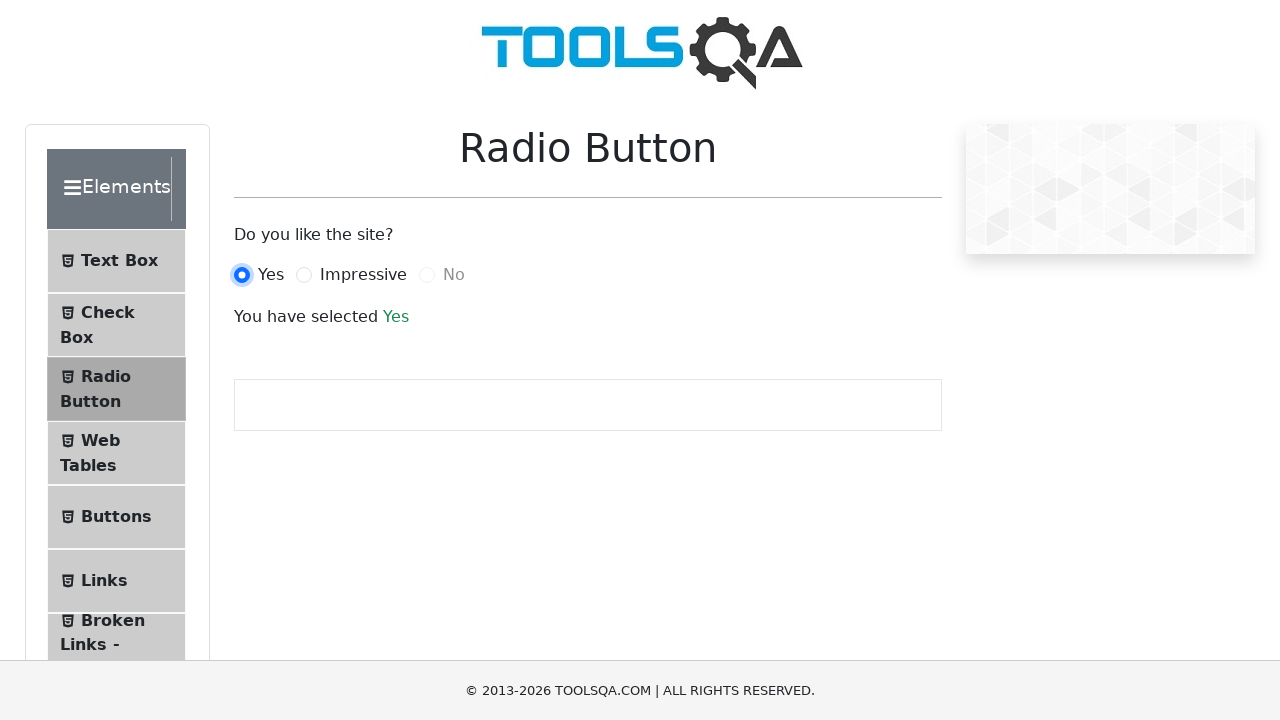

Waited for success message to appear
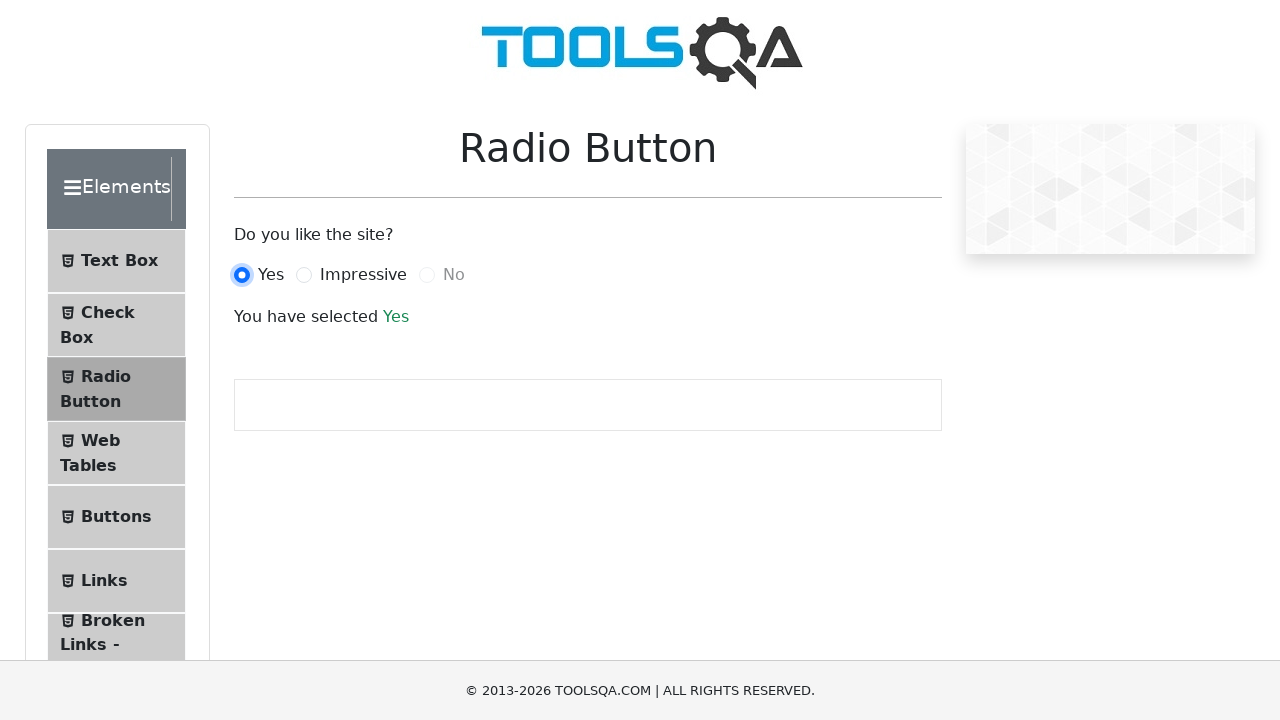

Verified 'Yes' radio button is selected with correct success message
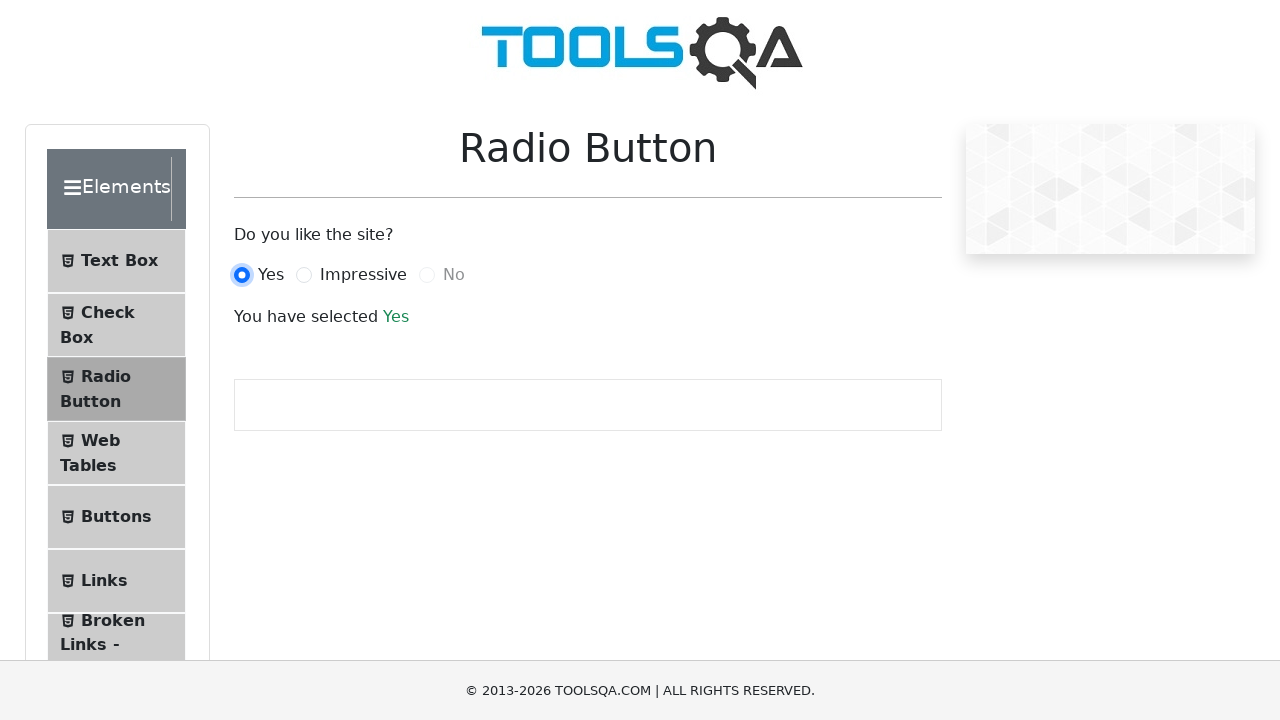

Clicked 'Impressive' radio button at (363, 275) on label[for='impressiveRadio']
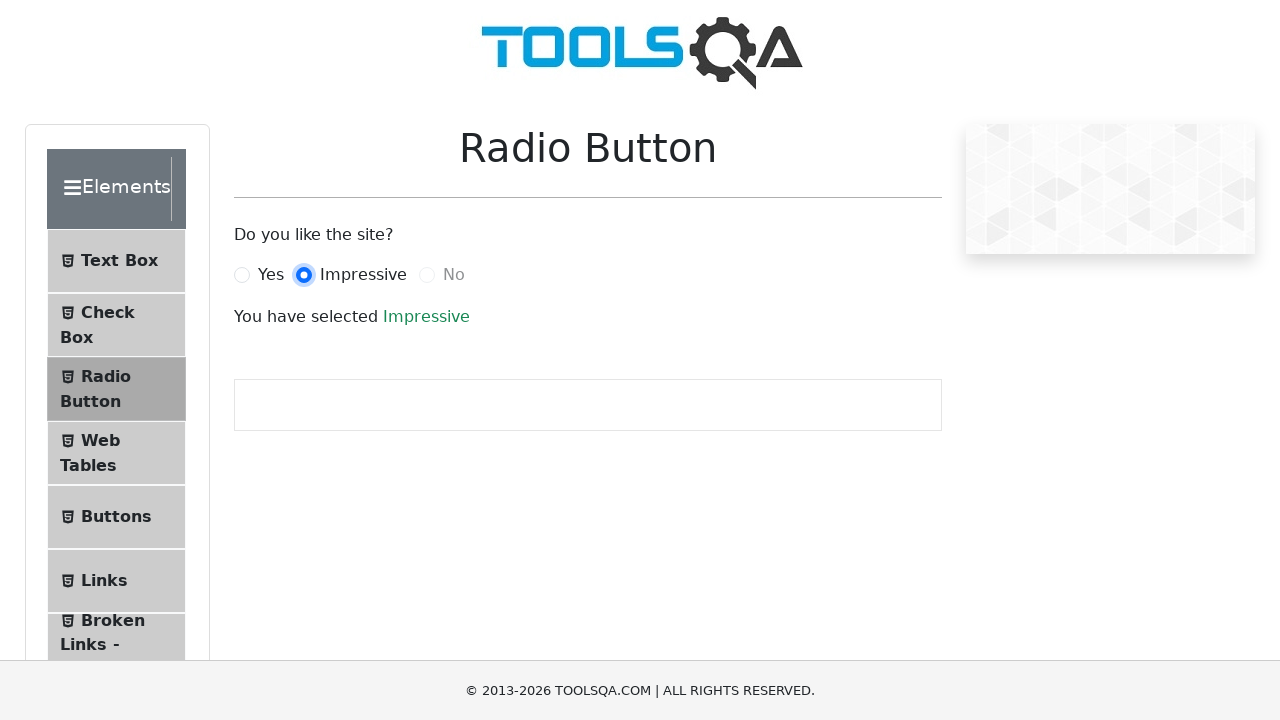

Verified 'Impressive' radio button is selected with correct success message
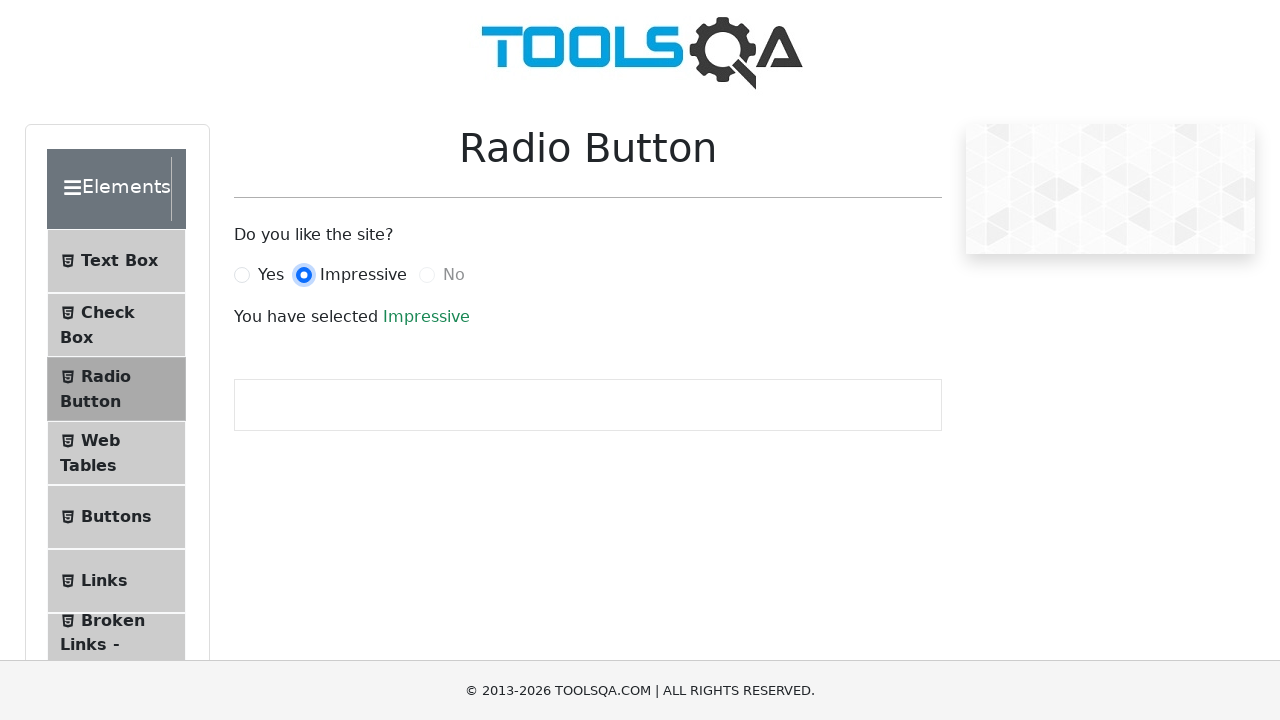

Located 'No' radio button element
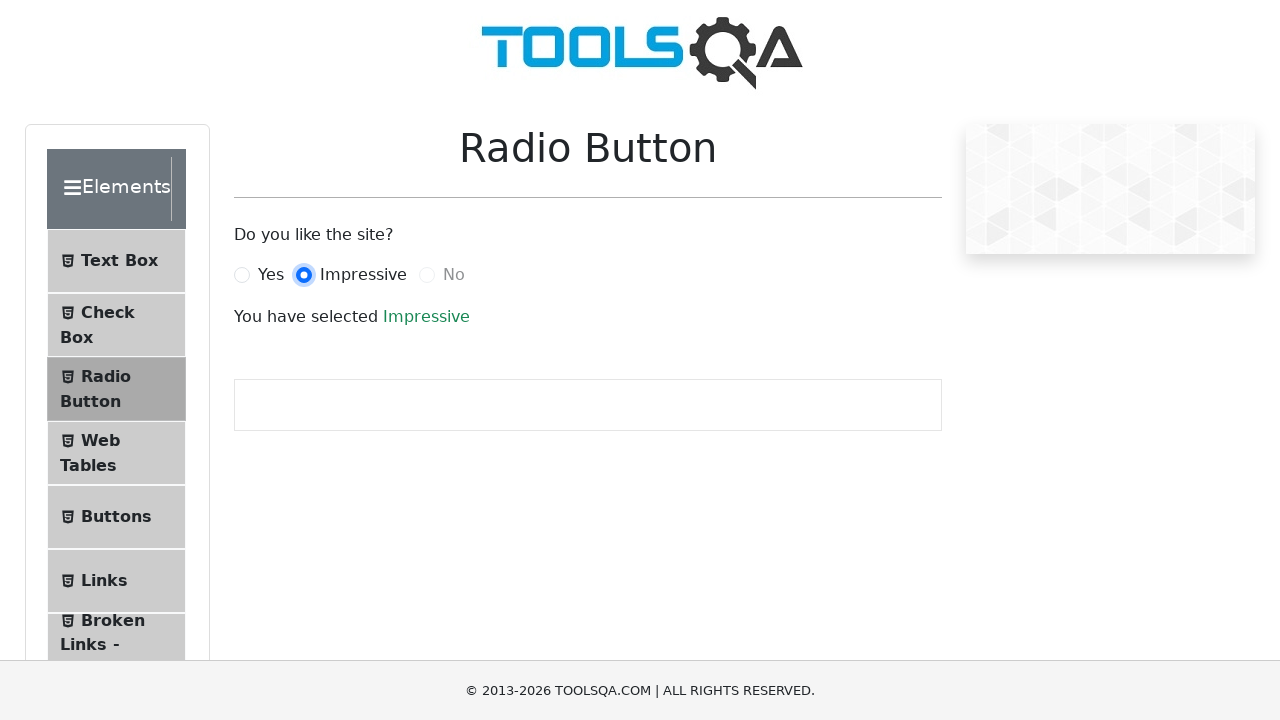

Checked if 'No' radio button is disabled: True
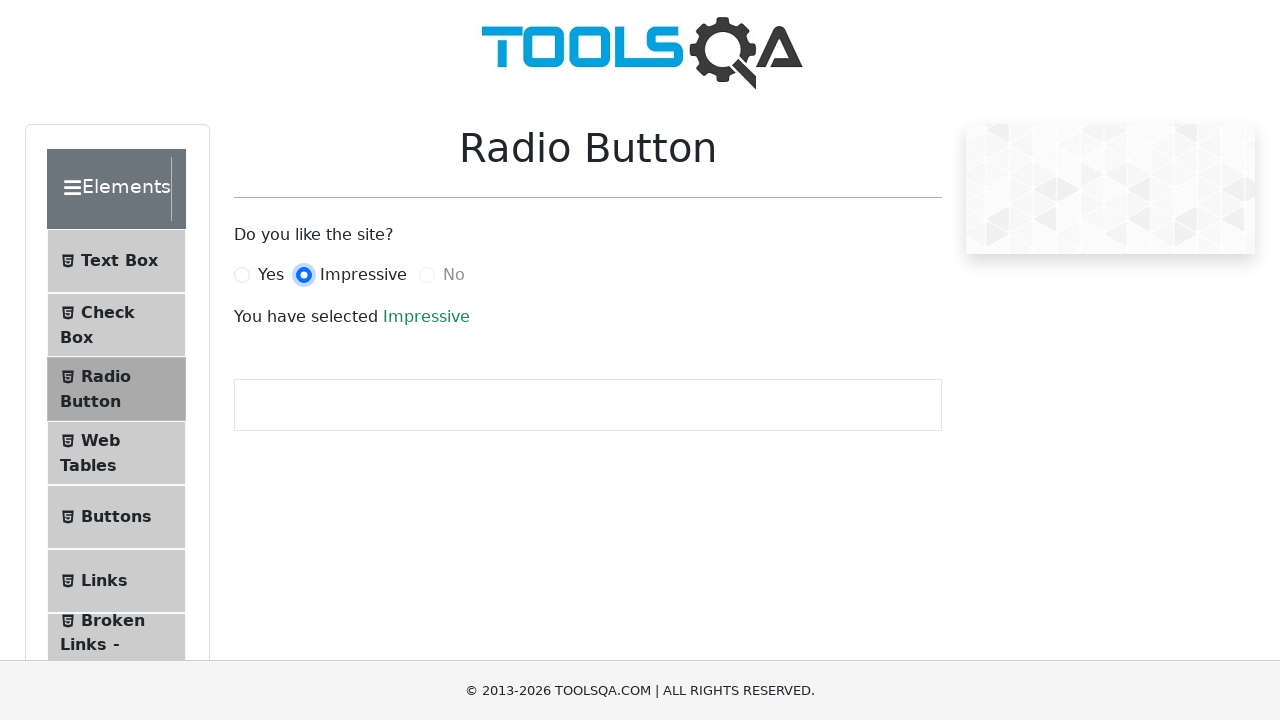

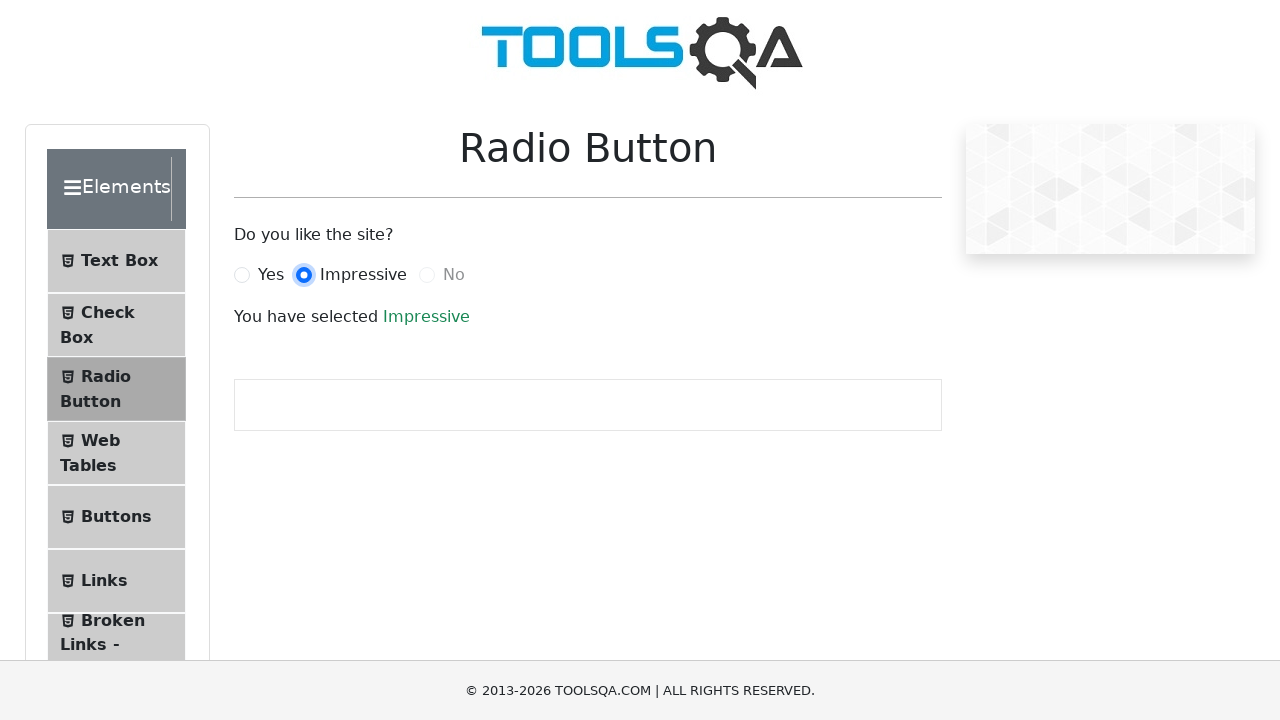